Tests alert popup handling by triggering an alert and accepting it after reading the text

Starting URL: https://demoqa.com/alerts

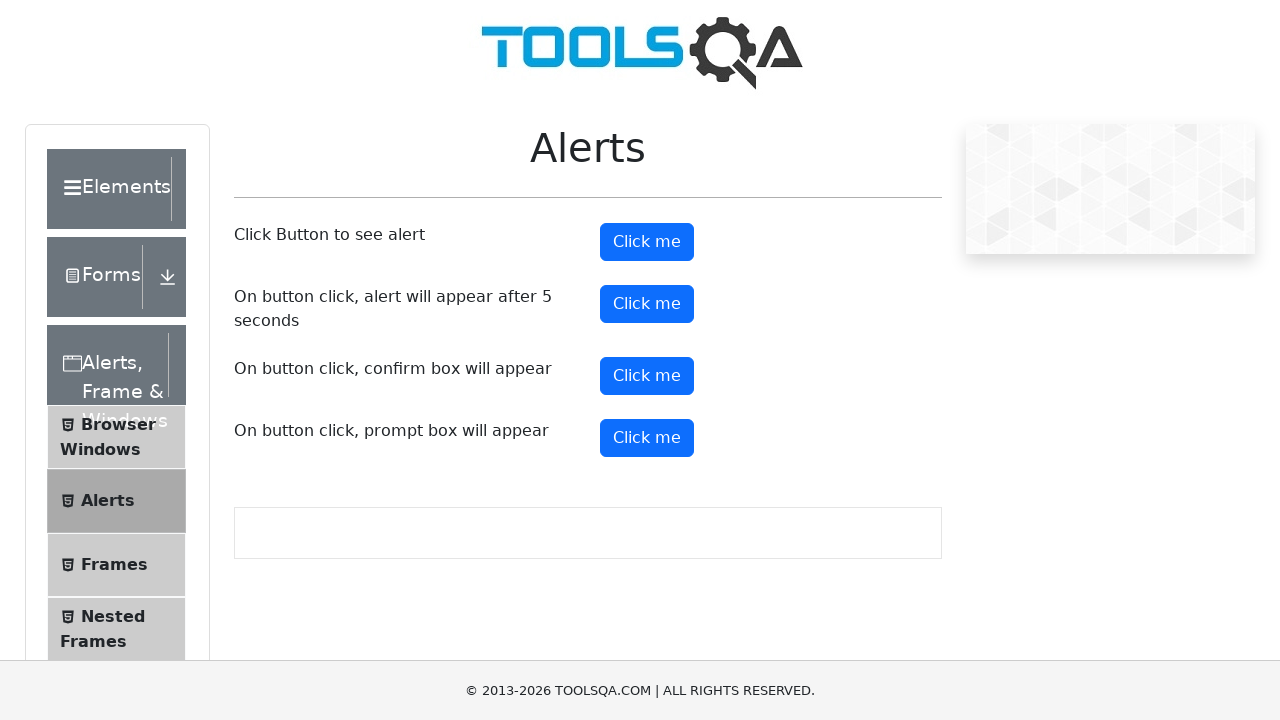

Navigated to alerts demo page
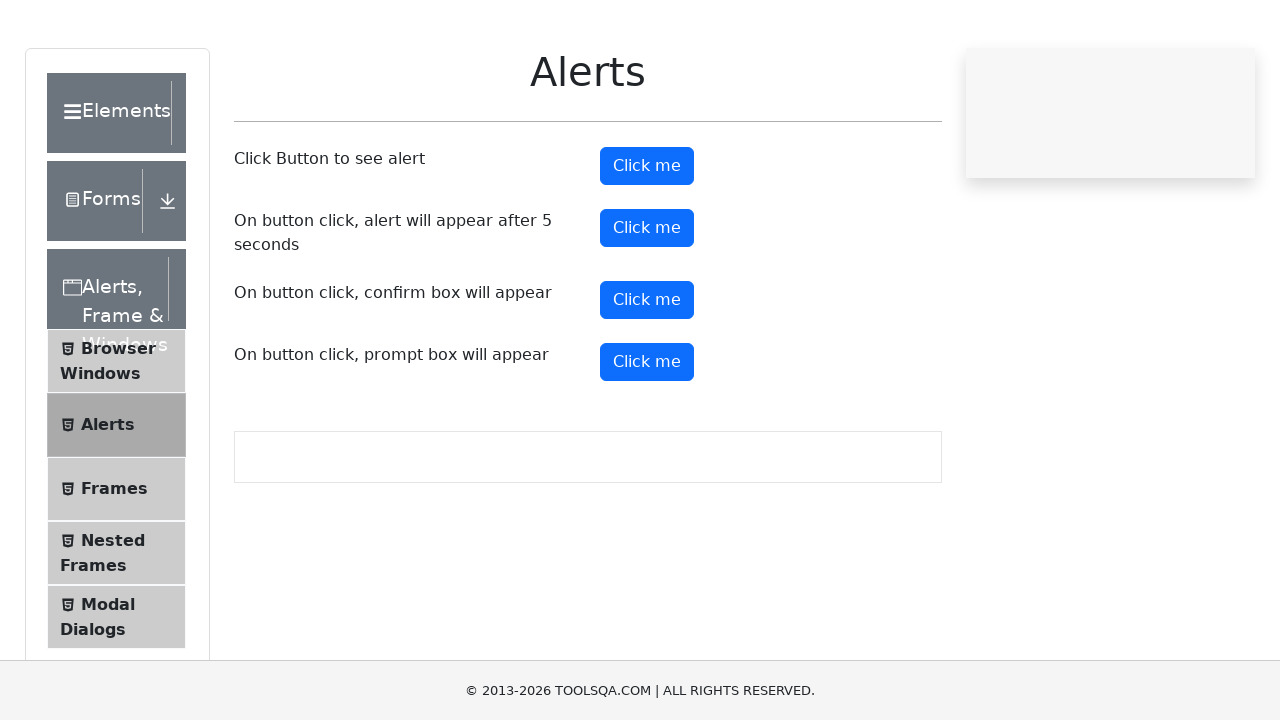

Clicked alert button to trigger alert popup at (647, 242) on #alertButton
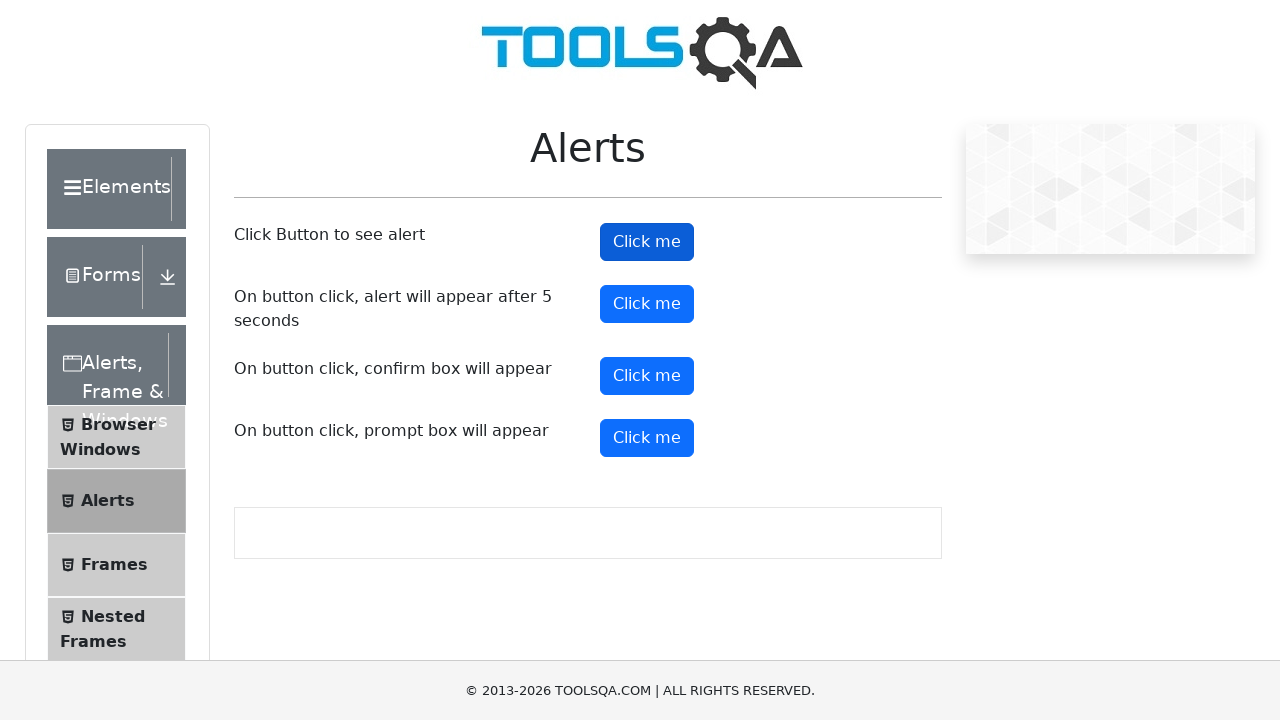

Set up dialog handler to accept alerts
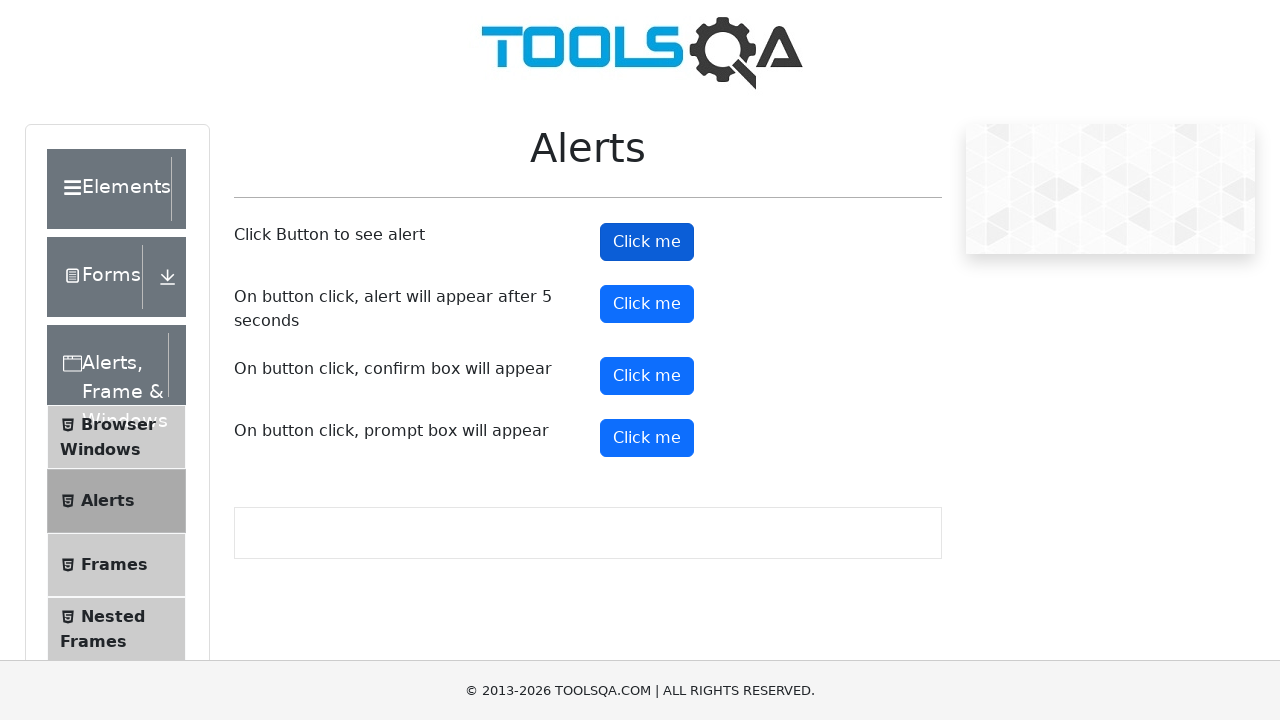

Clicked alert button again and alert was accepted at (647, 242) on #alertButton
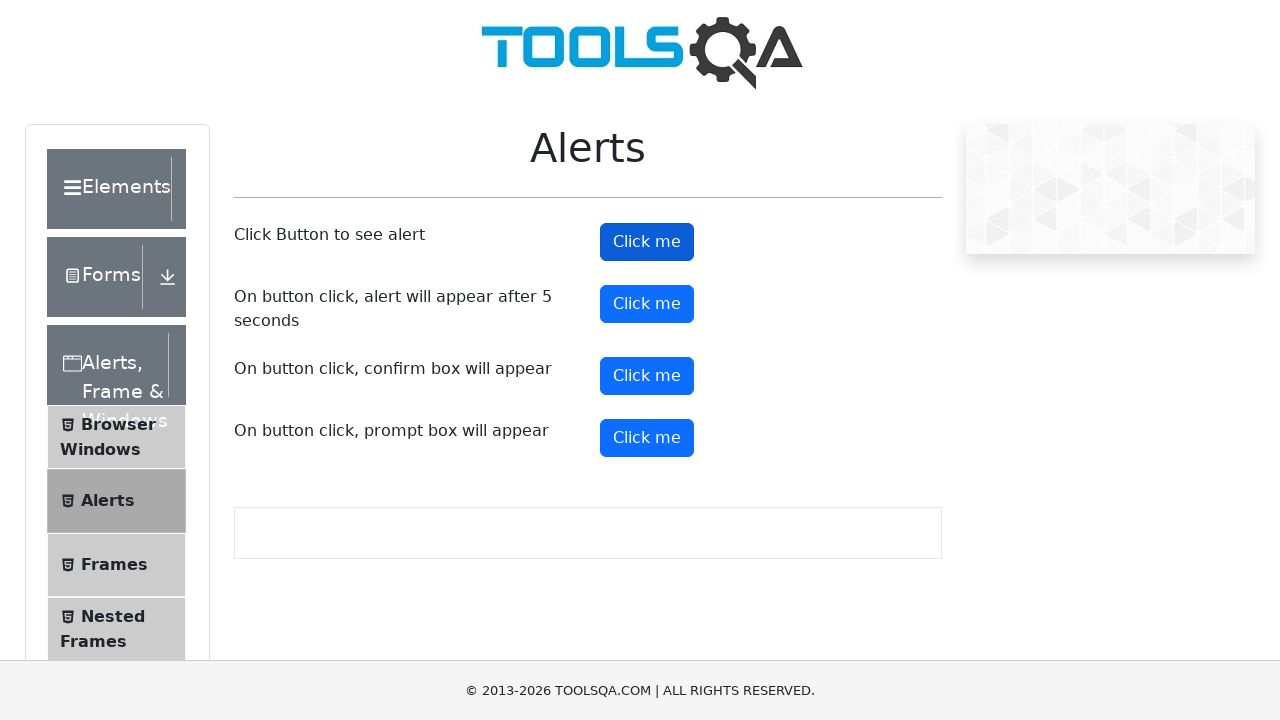

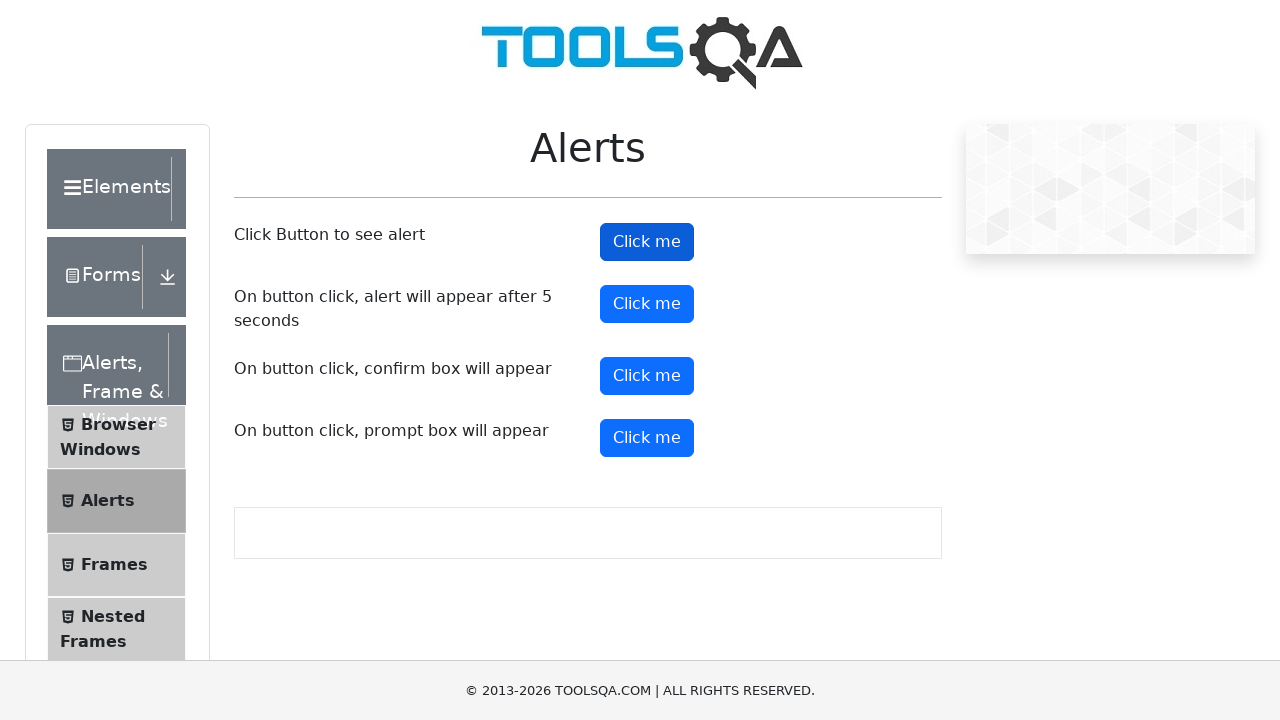